Checks for a random popup and closes it if displayed

Starting URL: https://www.kmplayer.com/home

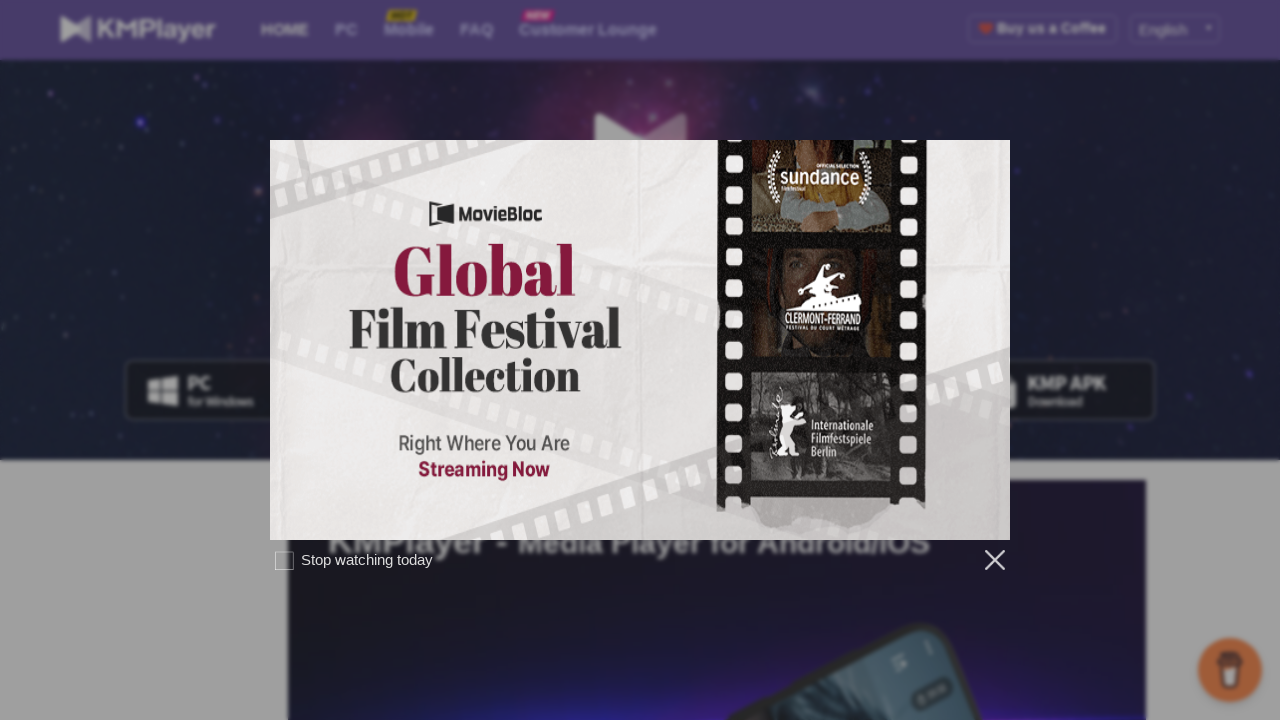

Located popup container element
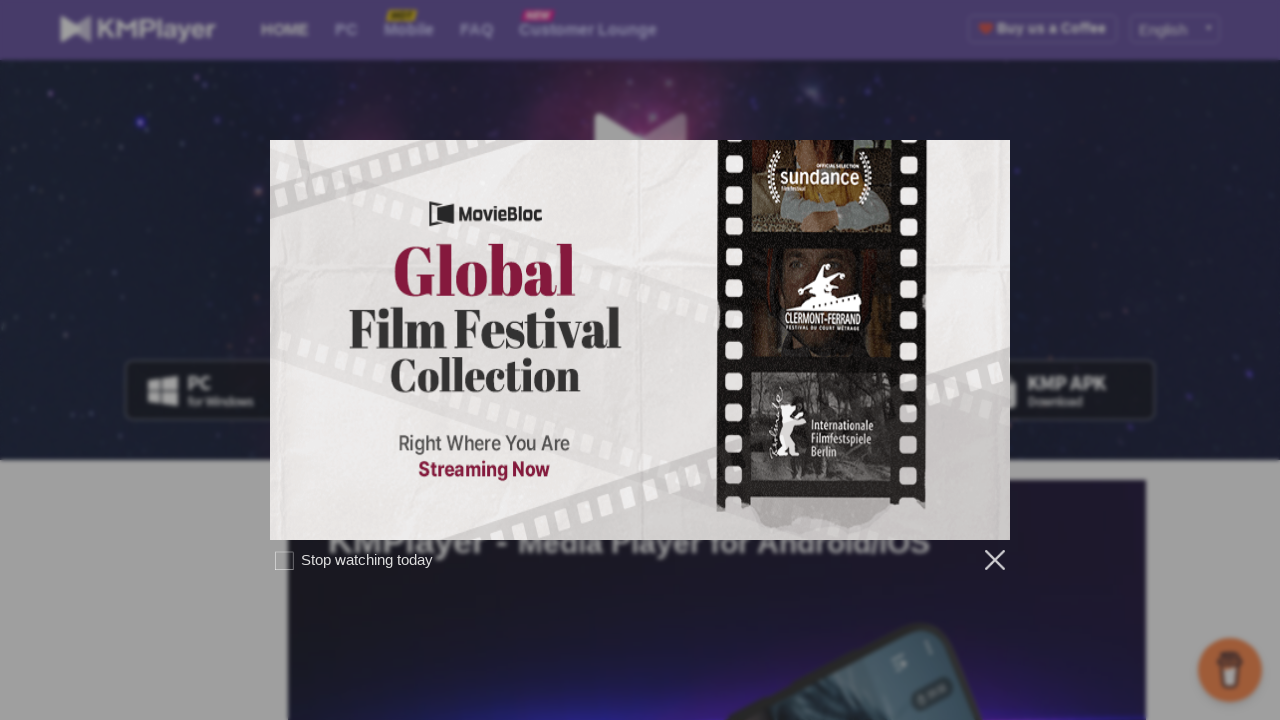

Random popup is visible on the page
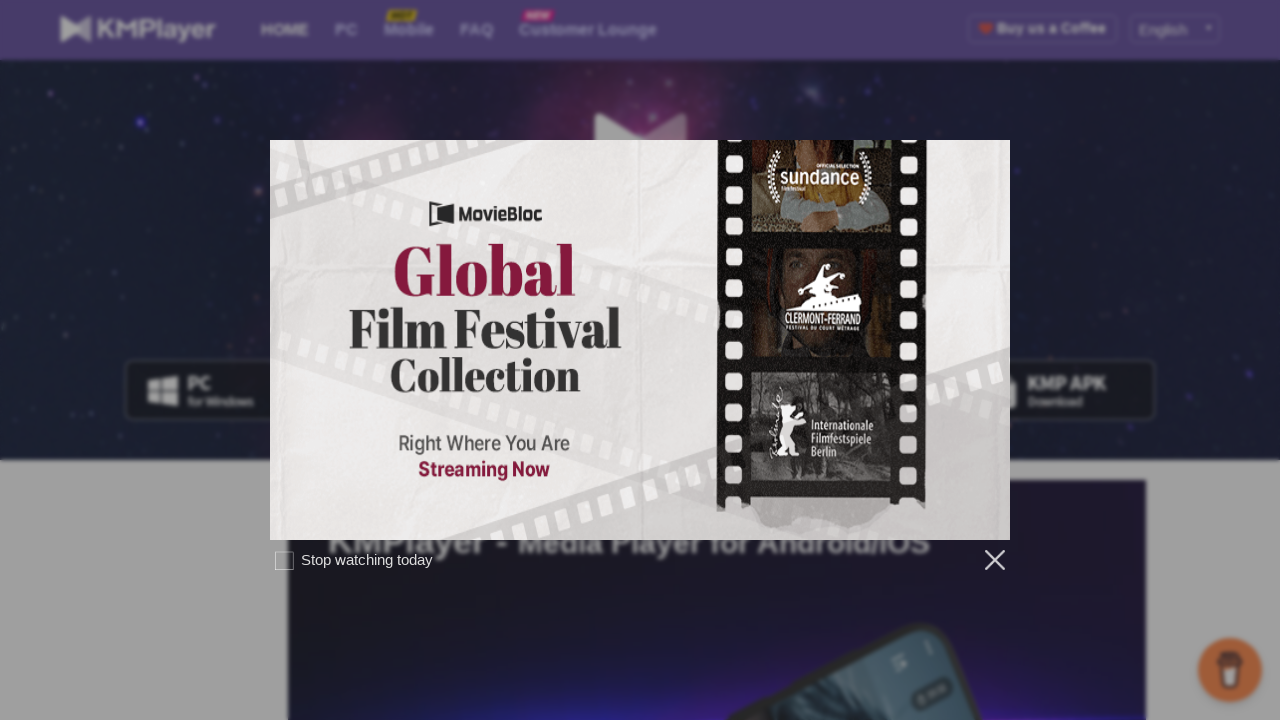

Clicked close button to dismiss the popup at (985, 560) on div.close
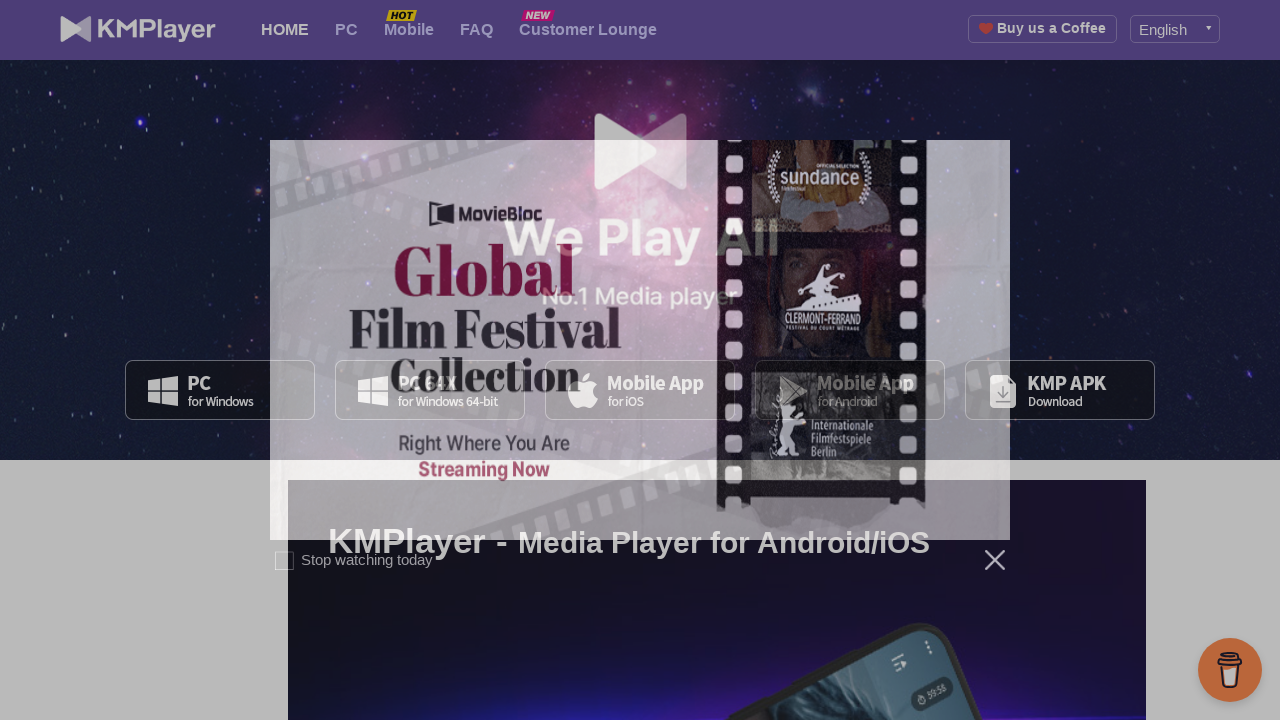

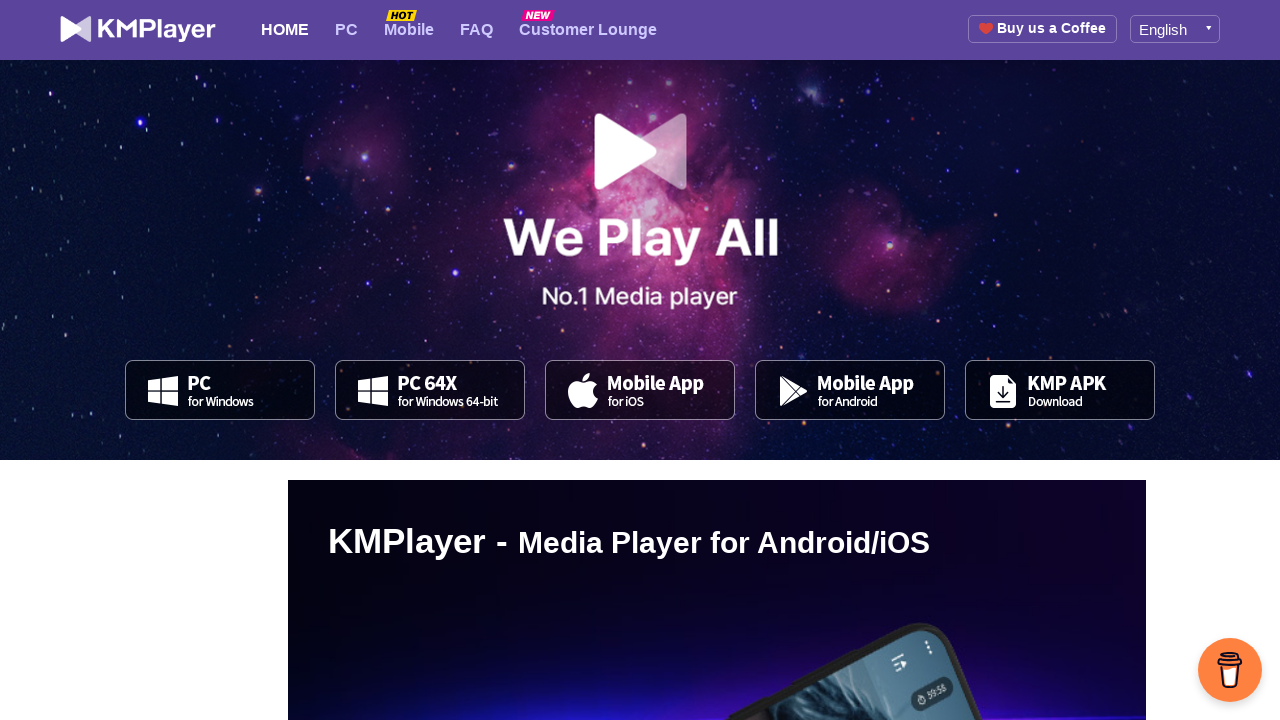